Tests a pet service website by registering a new account, using the chat feature with staff members, and adding a pet to the user profile

Starting URL: https://diogofontes01.github.io/AS-PET.github.io/AS/index.html

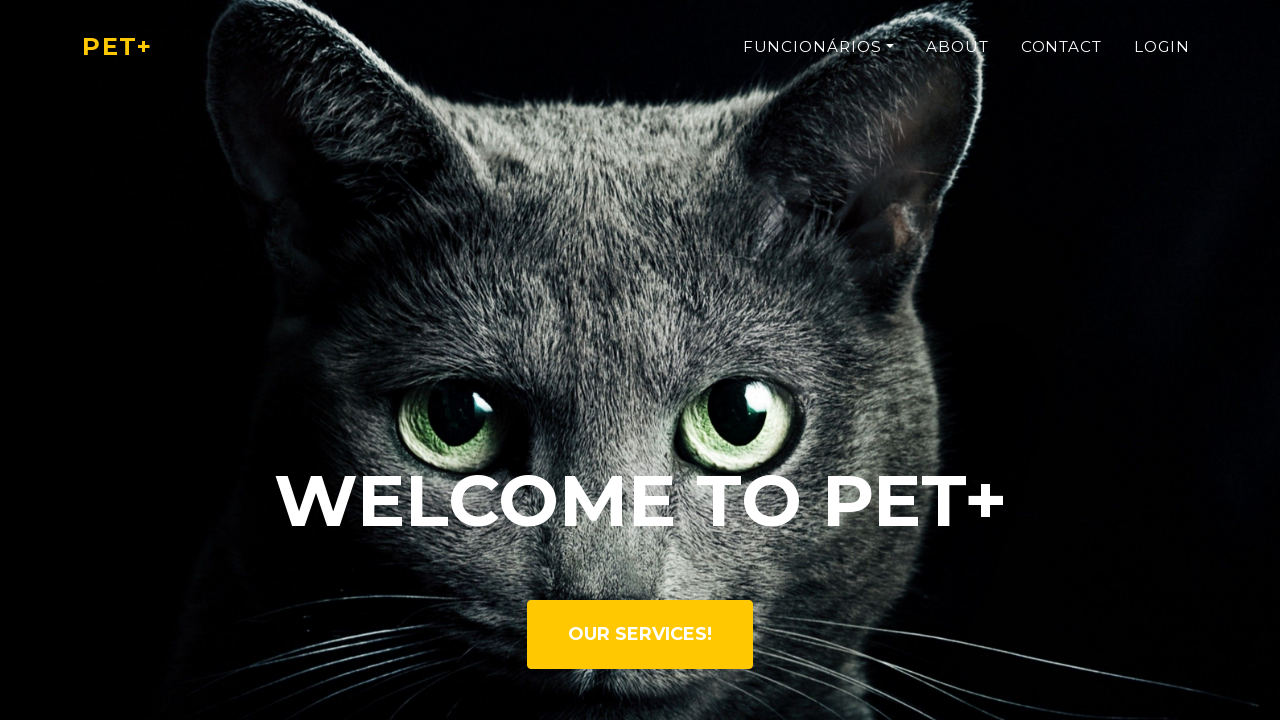

Clicked on 'Our Services' section at (640, 634) on #ourservices
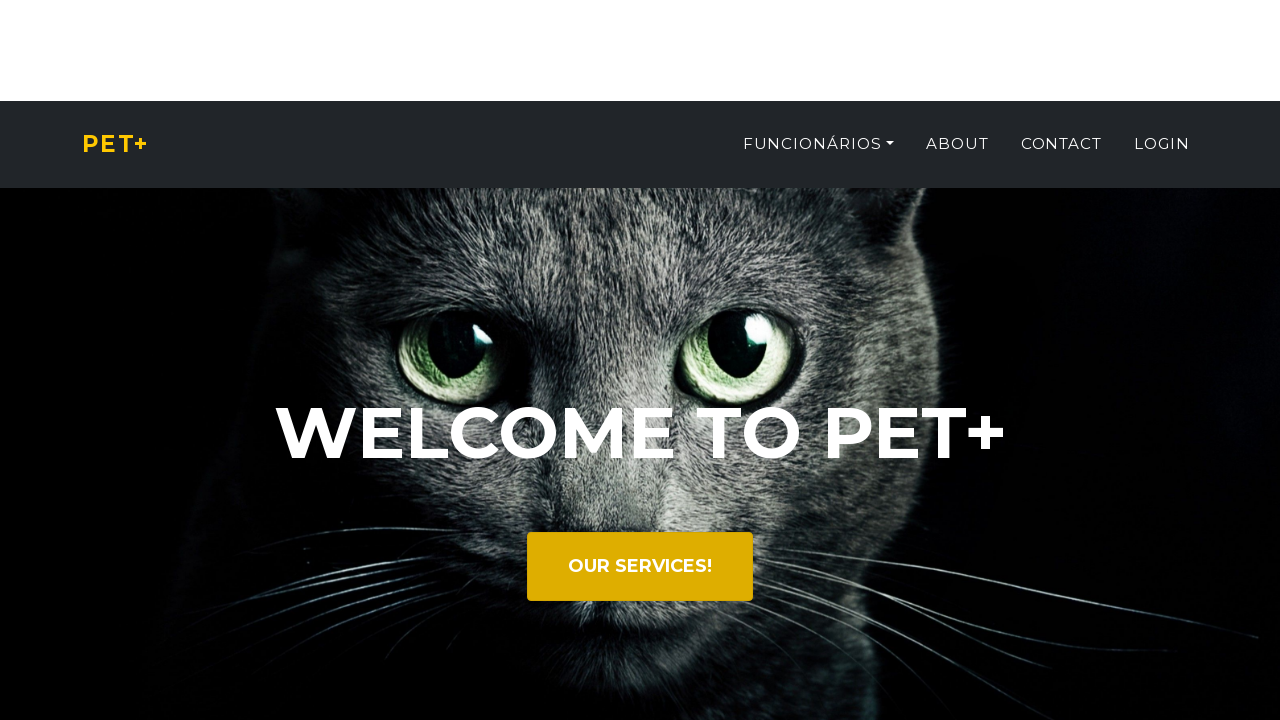

Selected standard service option at (358, 602) on #standard
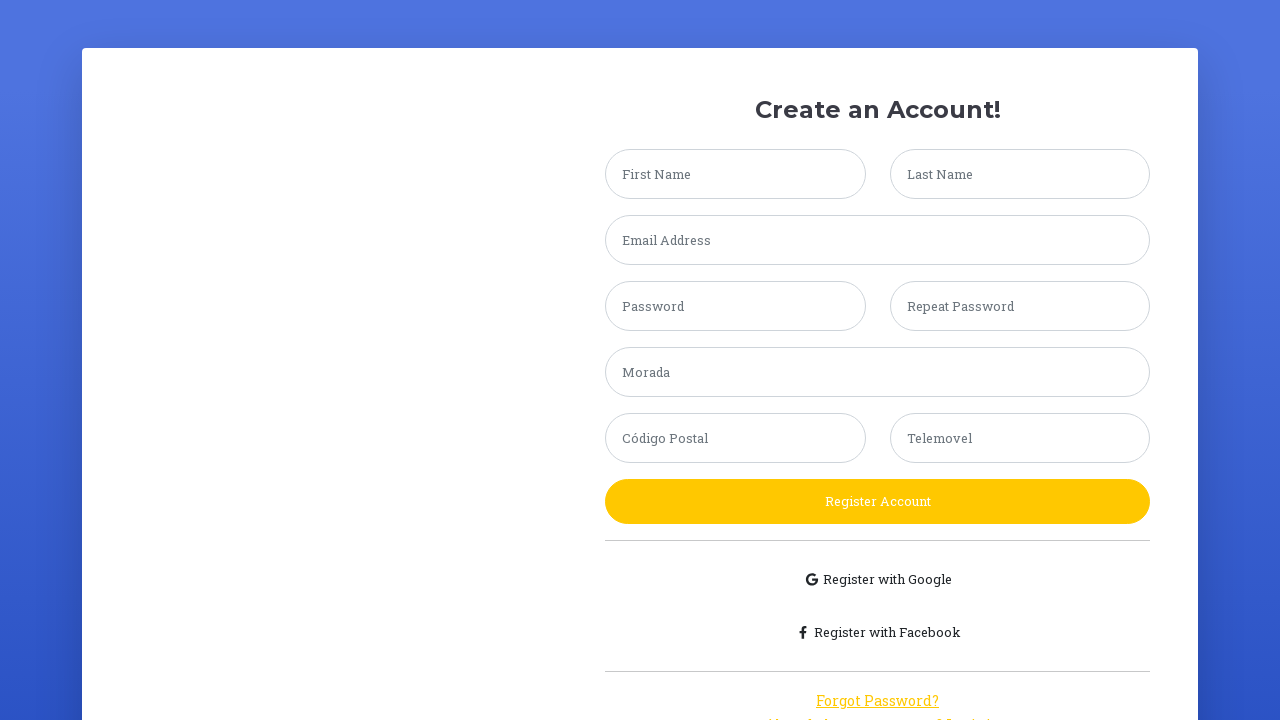

Entered first name 'John' in registration form on #exampleFirstName
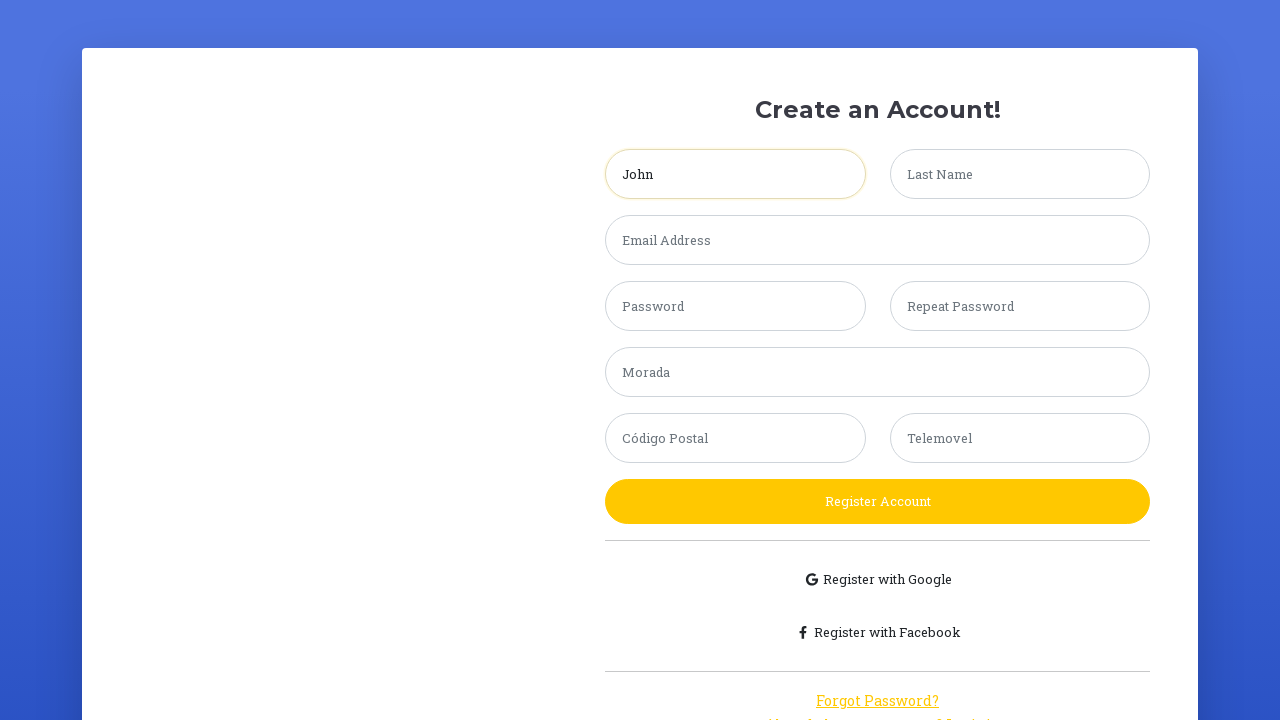

Entered last name 'Smith' in registration form on #exampleLastName
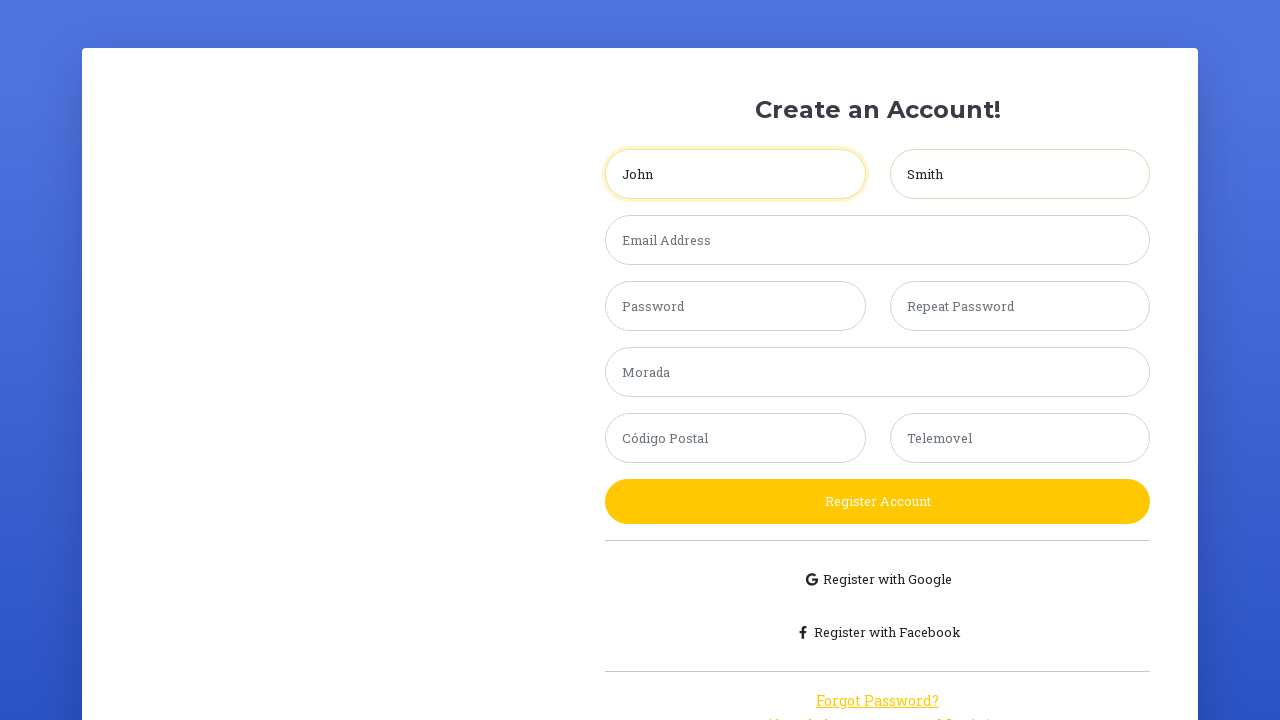

Entered email 'john.smith@example.com' in registration form on #exampleInputEmail
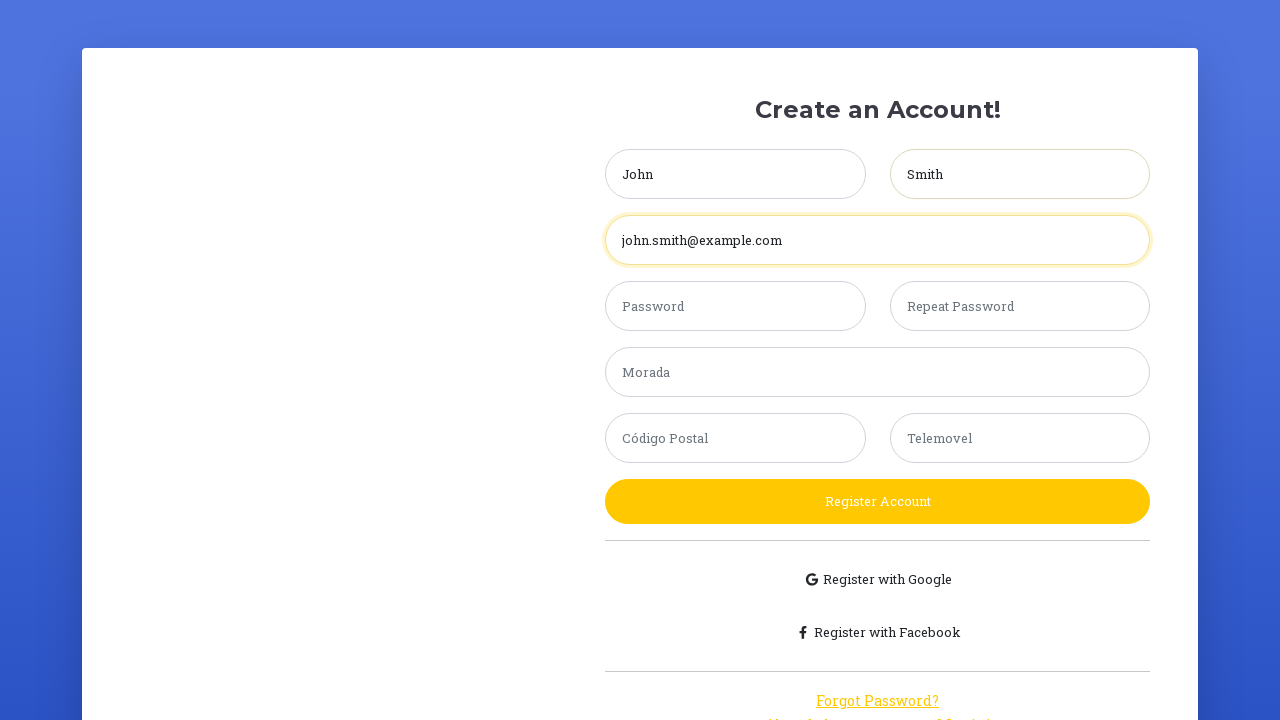

Entered password in registration form on #exampleInputPassword
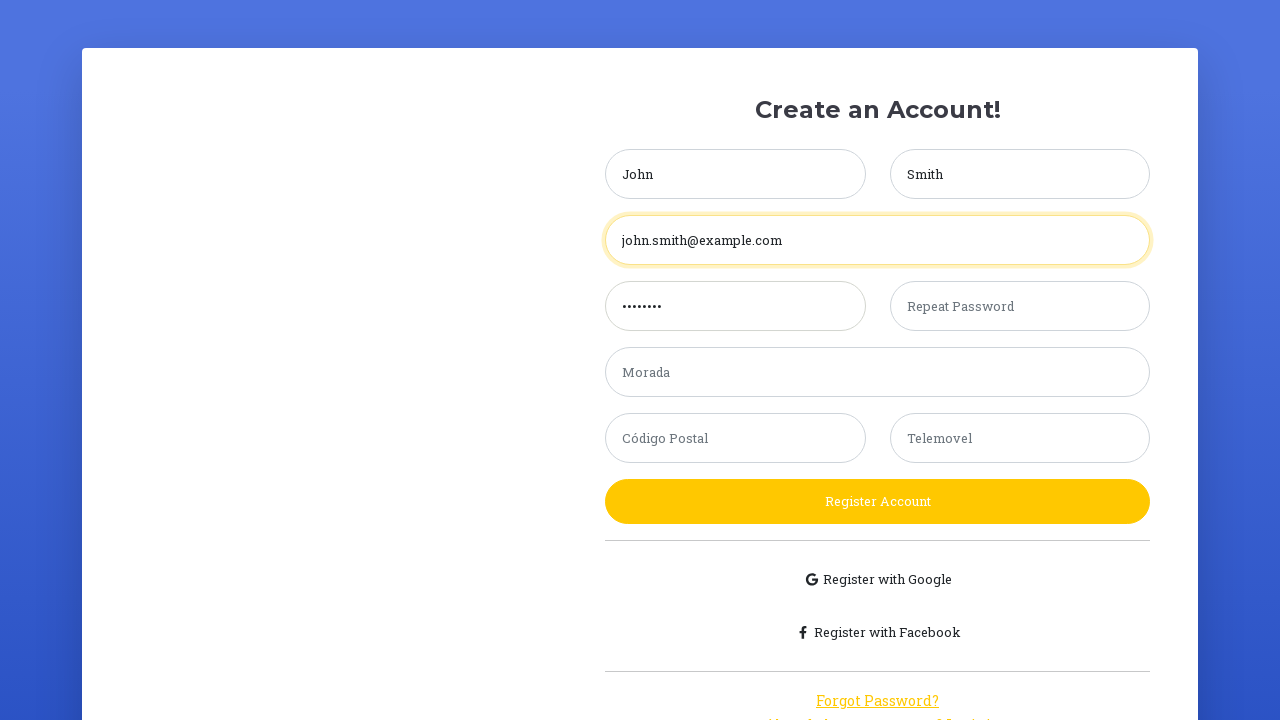

Confirmed password in registration form on #exampleRepeatPassword
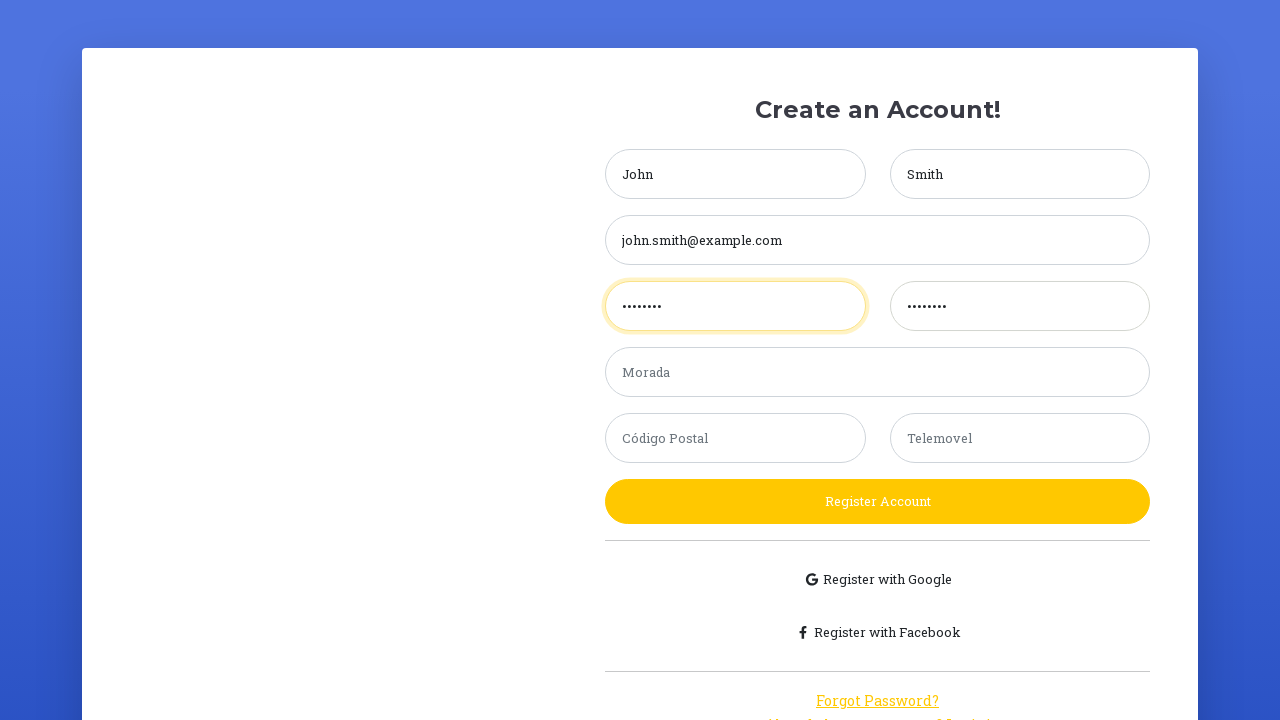

Entered address '123 Main Street' in registration form on #Morada
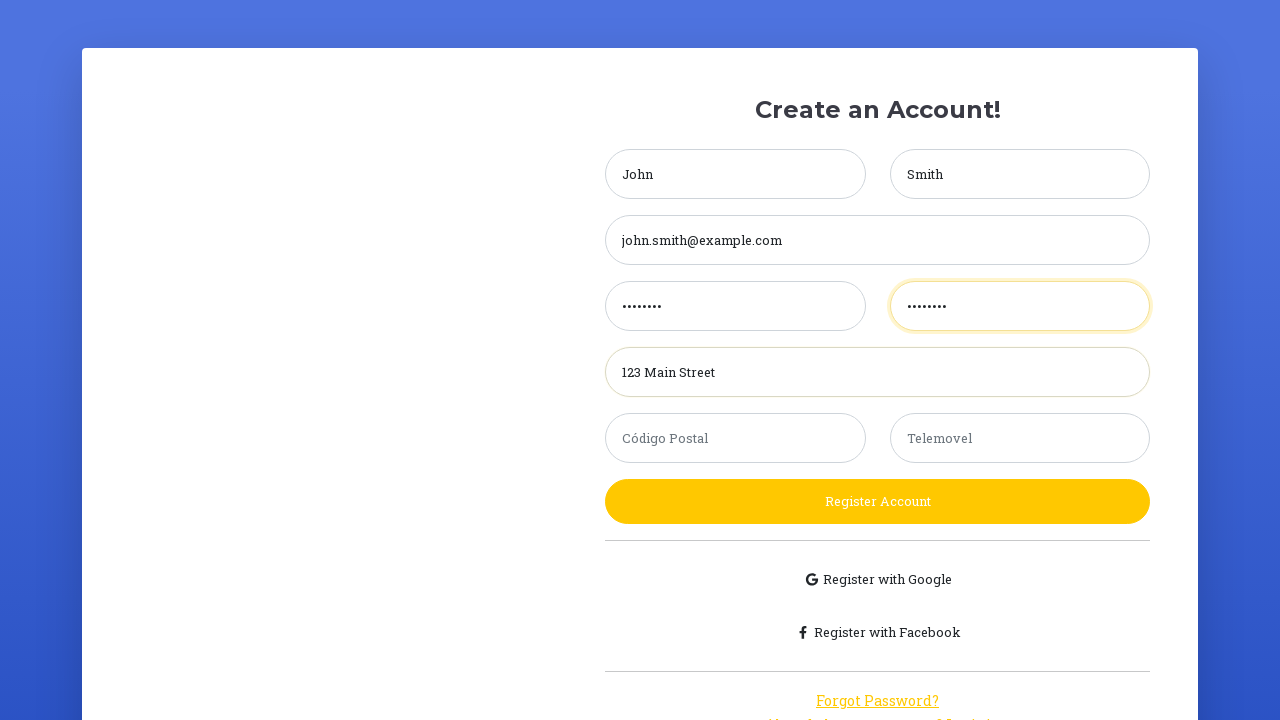

Entered postal code '1234-567' in registration form on #CodigoPostal
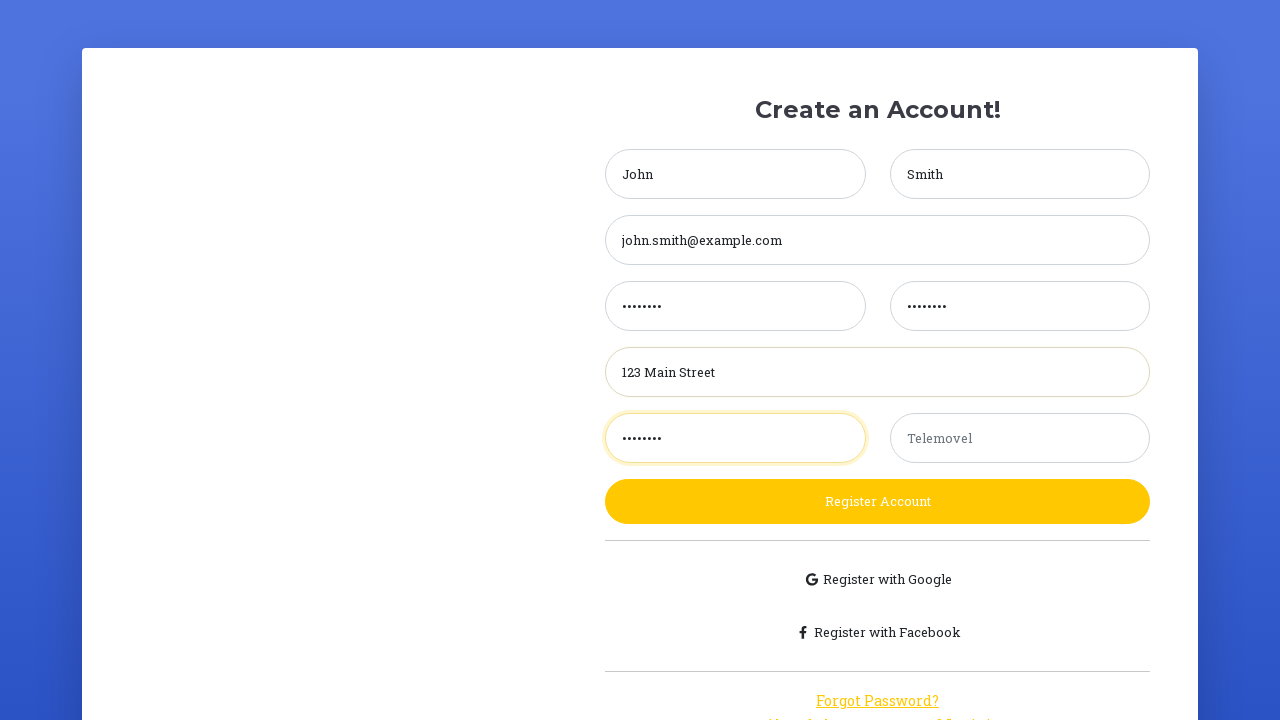

Entered phone number '912345678' in registration form on #Telemovel
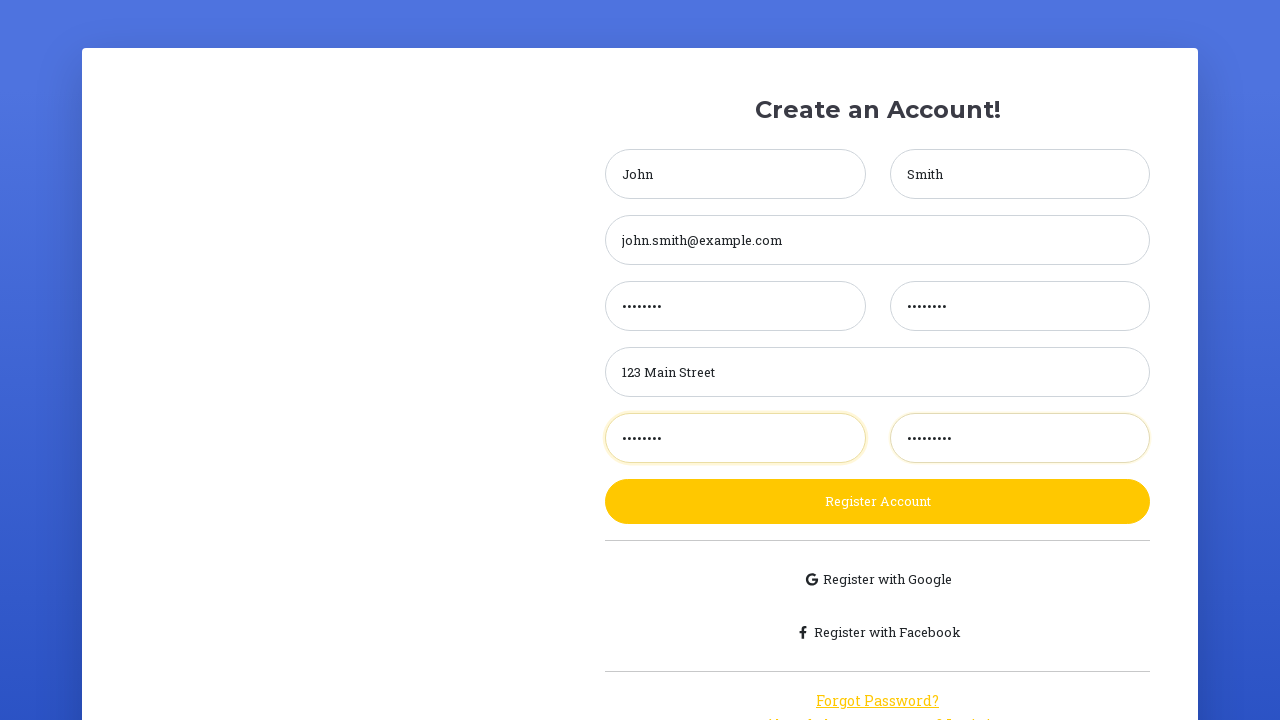

Clicked 'Register Account' button to submit registration at (878, 501) on #RegisterAccount
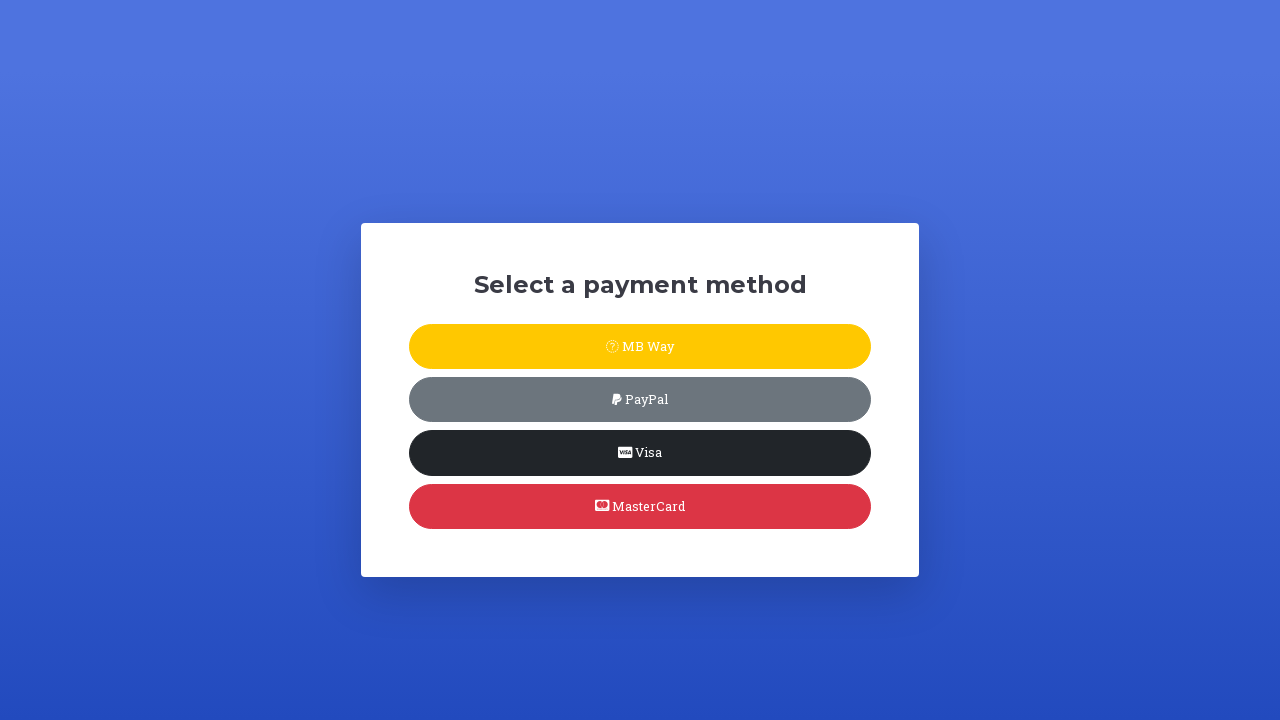

Selected MB Way payment method at (640, 347) on #mbway
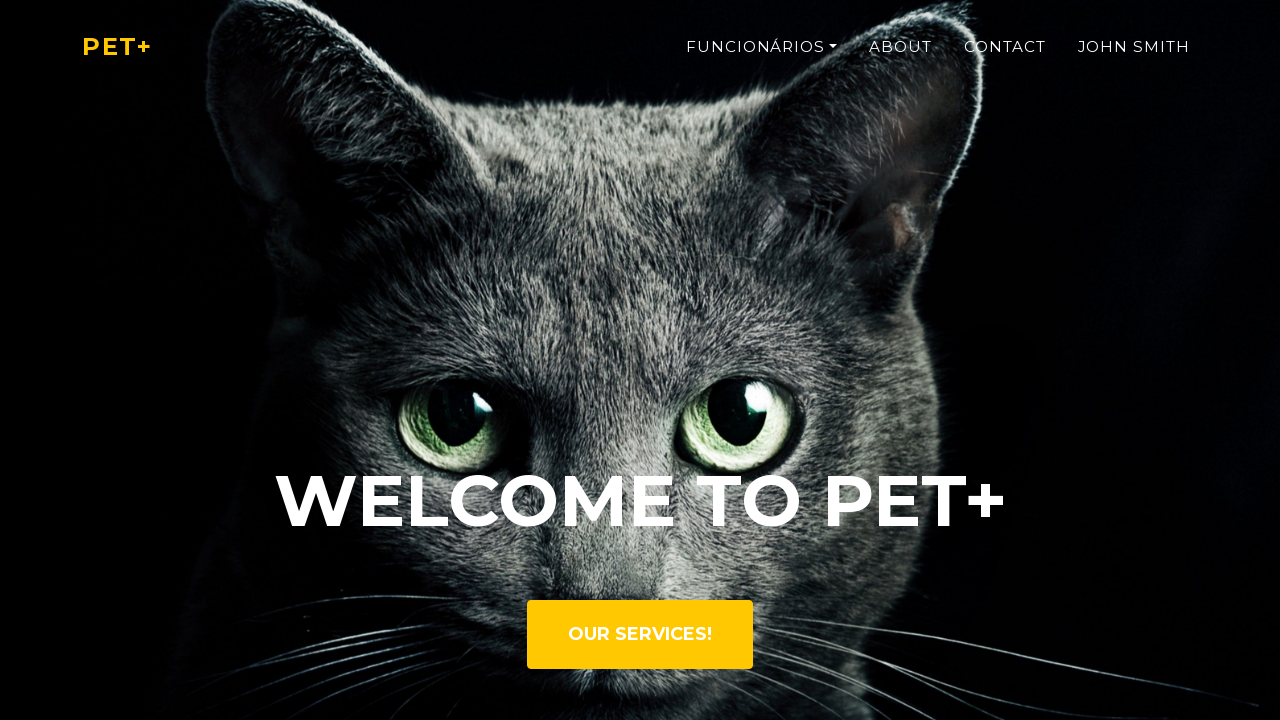

Clicked on 'Staff' section to access chat feature at (761, 47) on #funcionarios
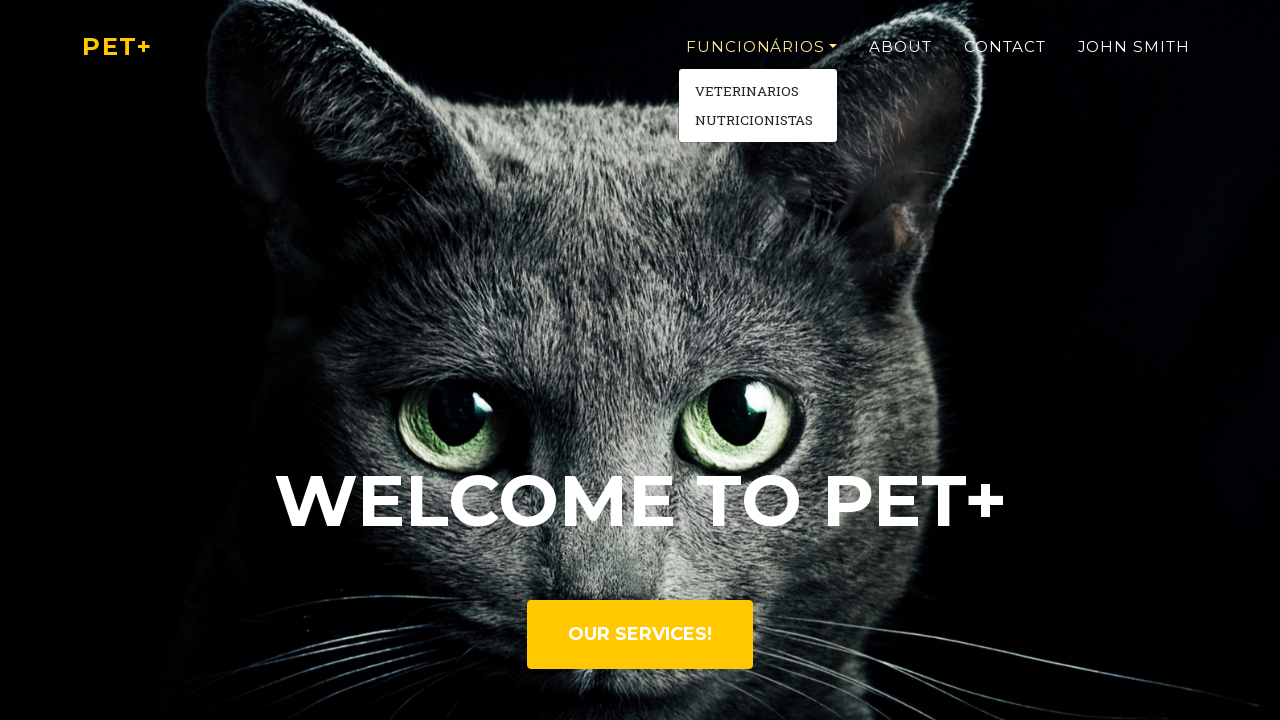

Selected 'Veterinarians' category at (758, 92) on #veterinarios
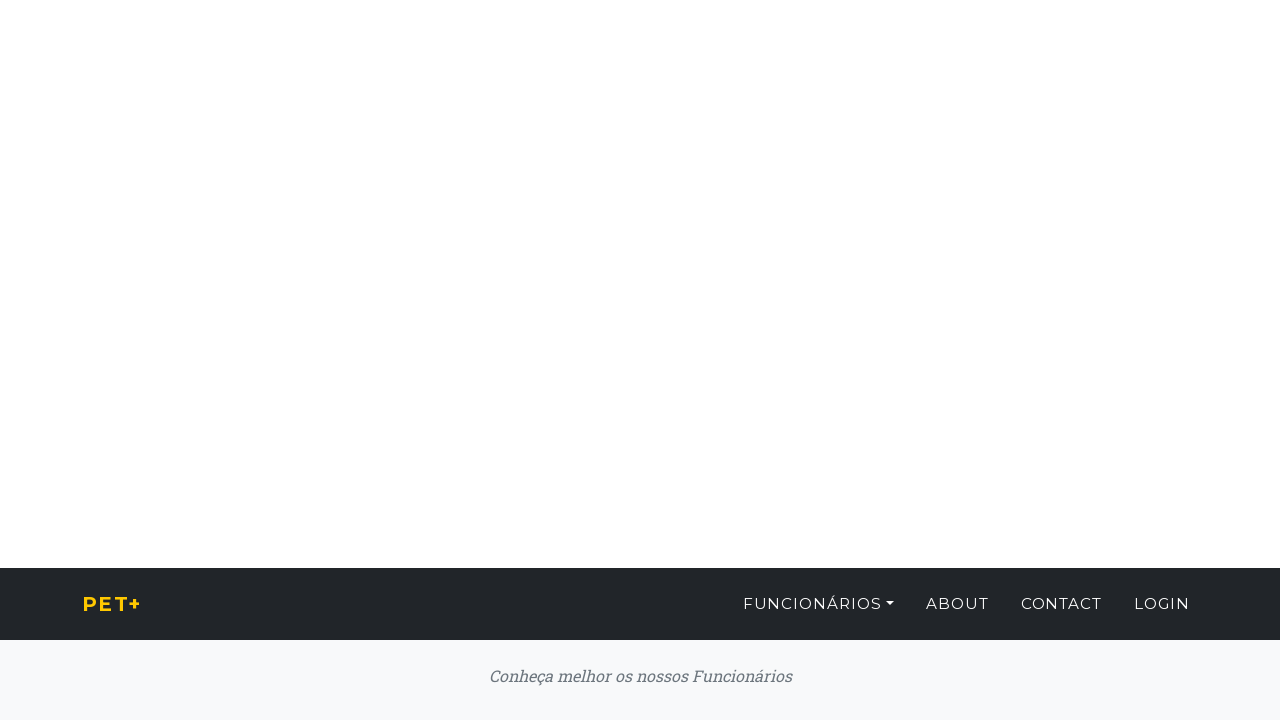

Clicked to see Diana's profile at (925, 427) on #seeDiana
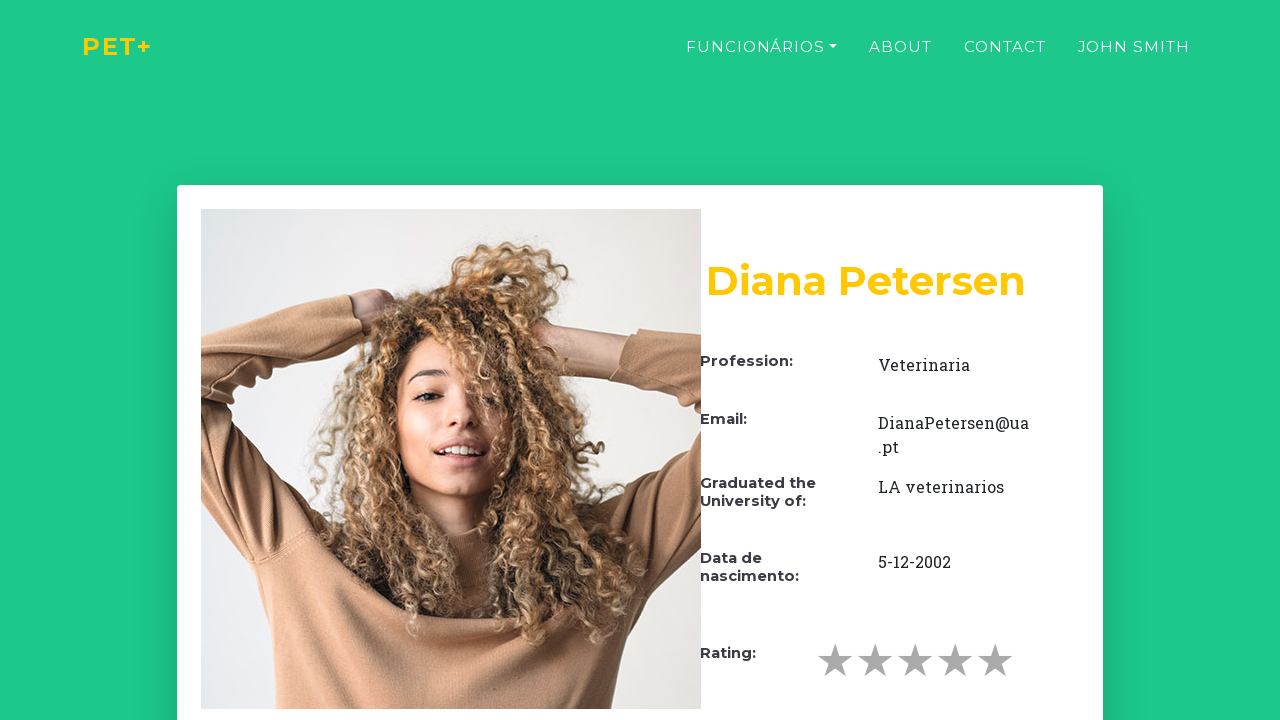

Clicked on chat element using JavaScript
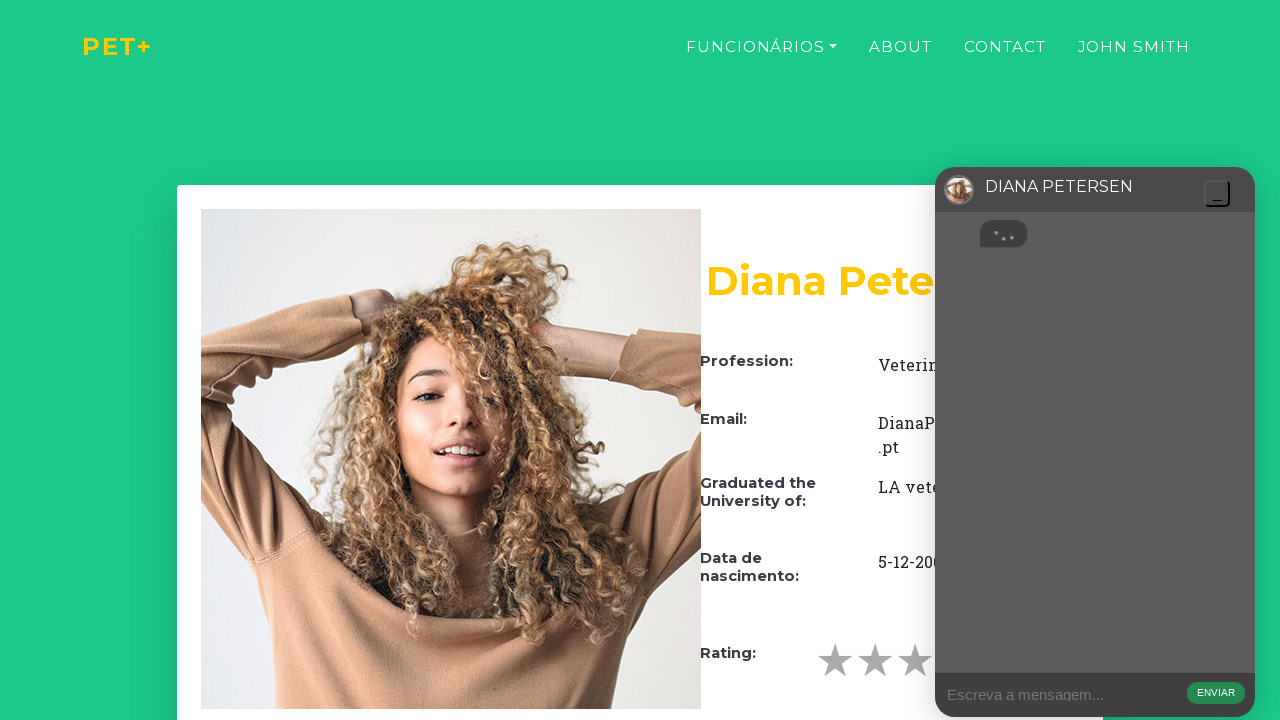

Typed chat message 'Hello, I need help with my pet' on #textchat
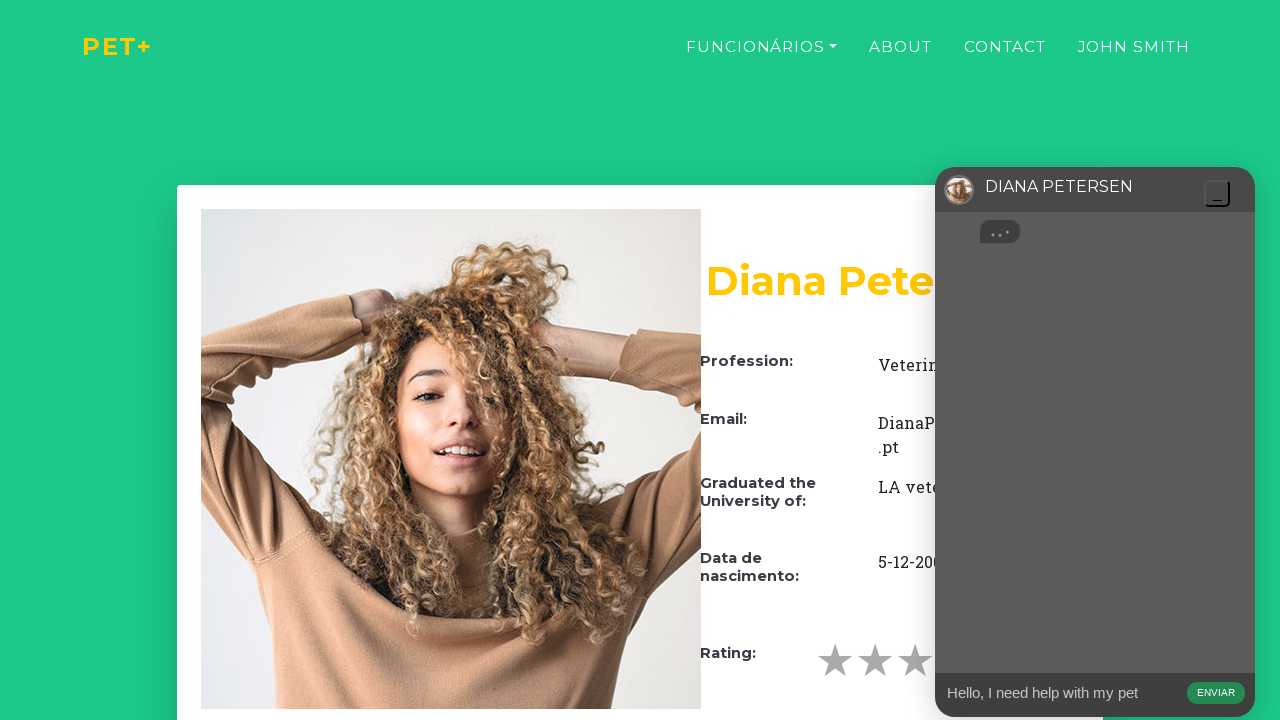

Sent chat message to staff member at (1216, 693) on #enviar-chat
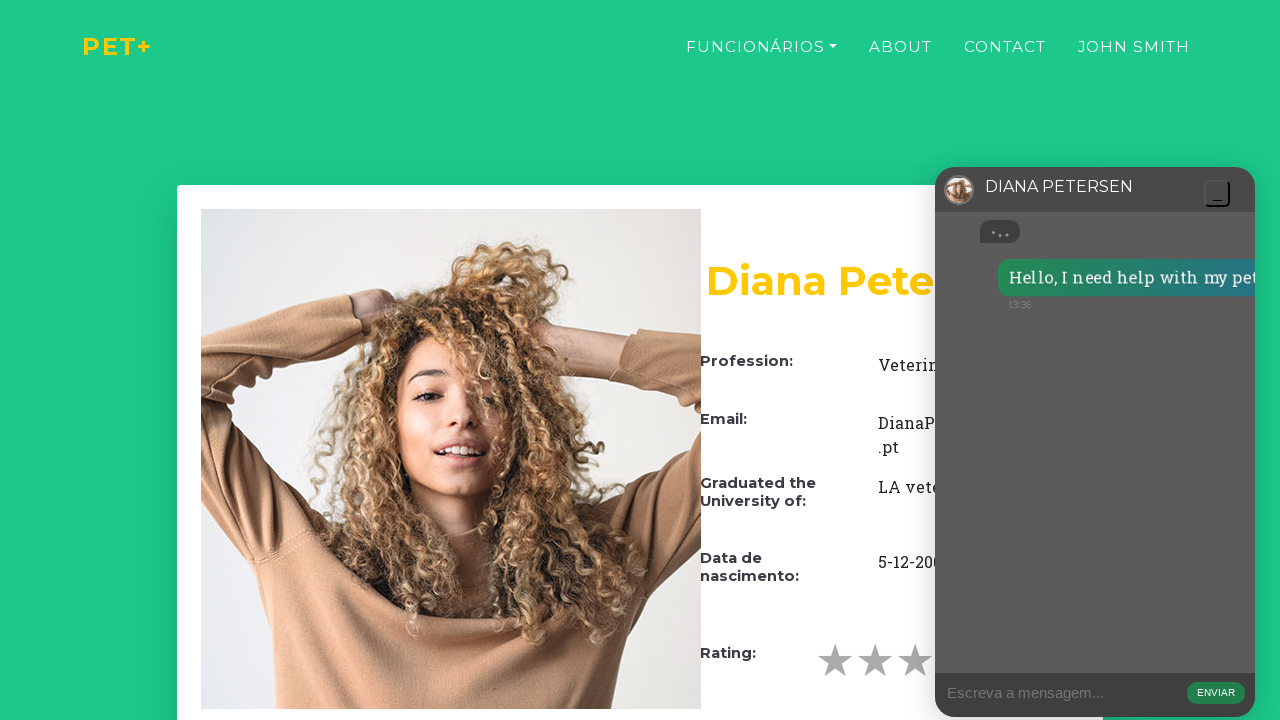

Exited chat feature at (1217, 193) on #sairchat
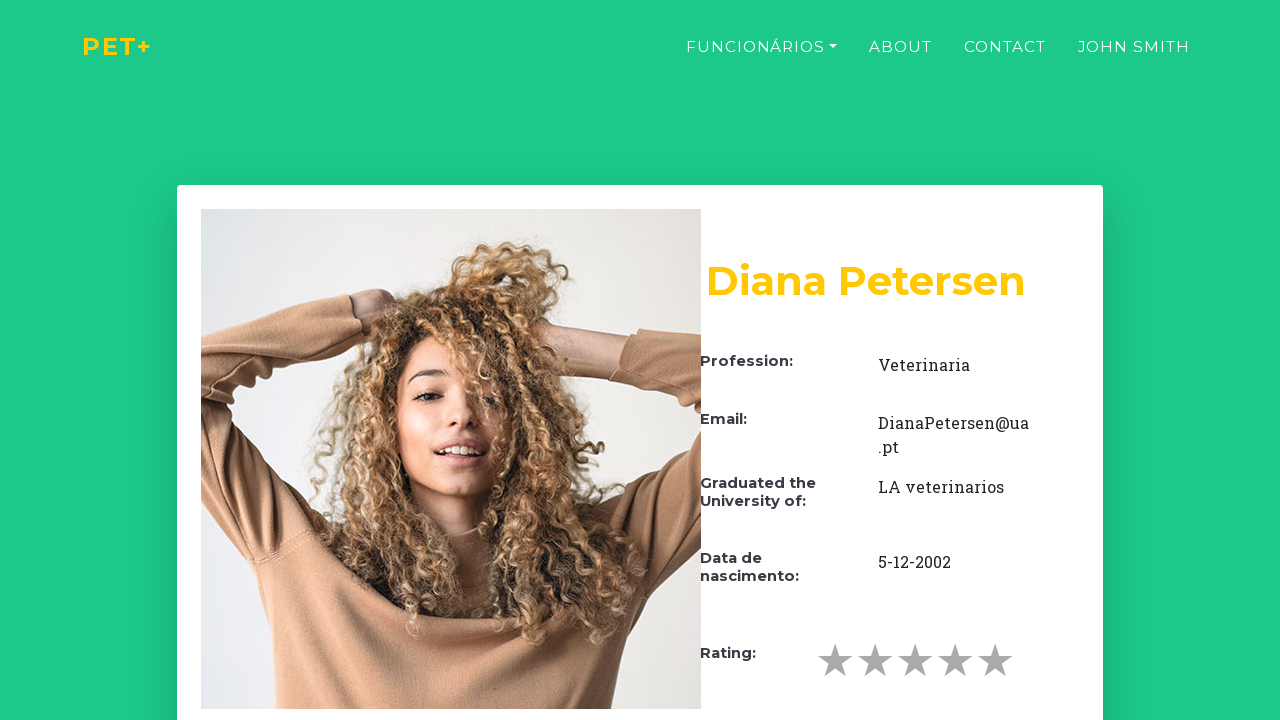

Clicked on navigation login link at (1134, 47) on #navlogin
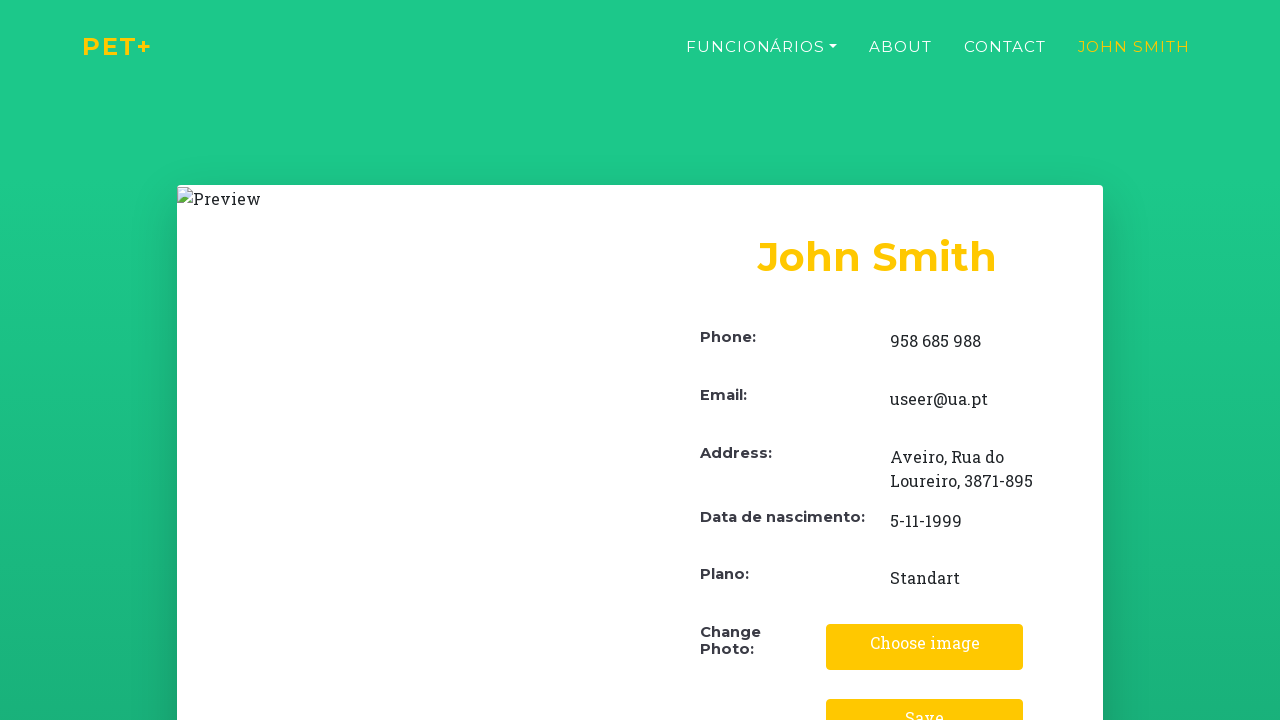

Clicked 'Add Animal' button using JavaScript
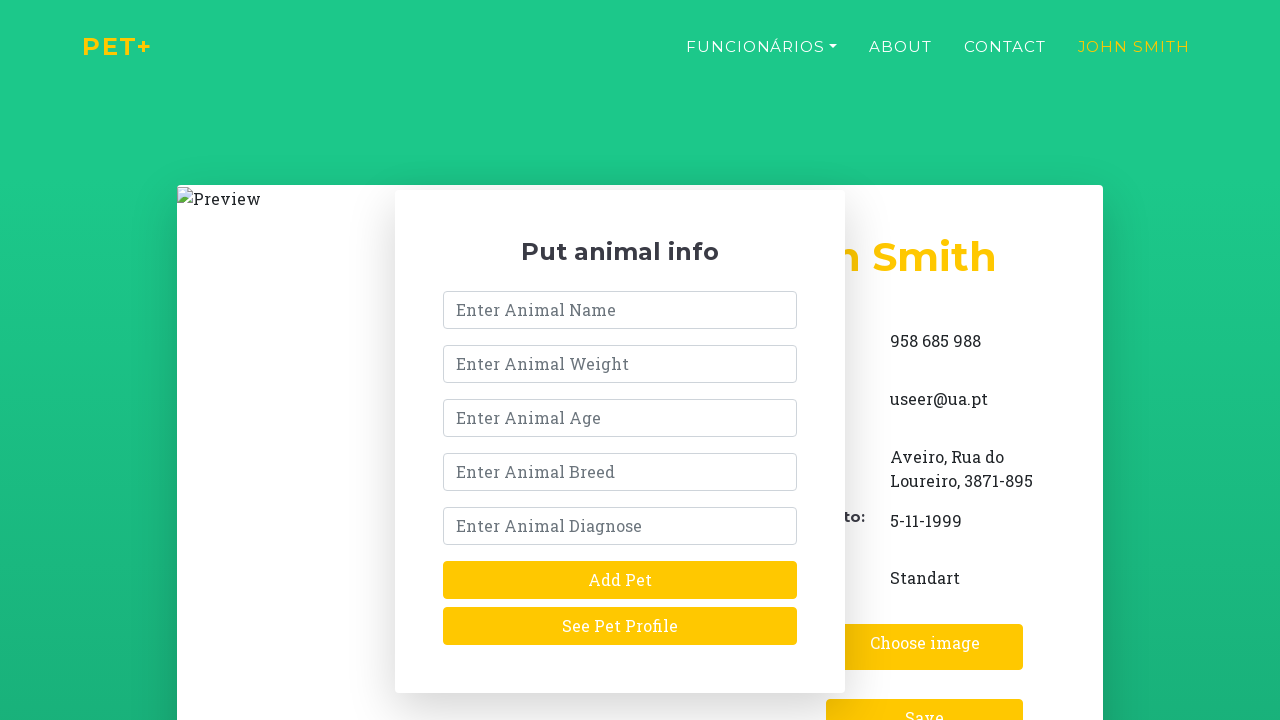

Entered pet name 'Buddy' in pet form on #aname
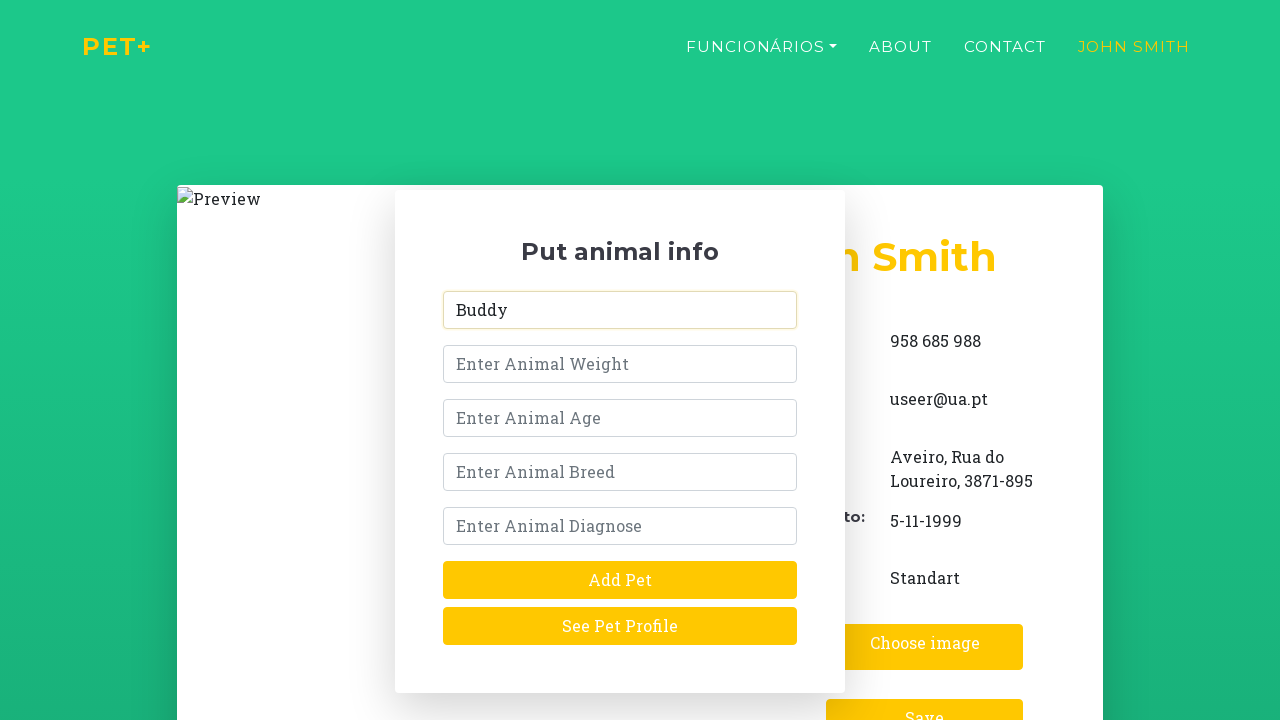

Entered pet weight '25' in pet form on #aweight
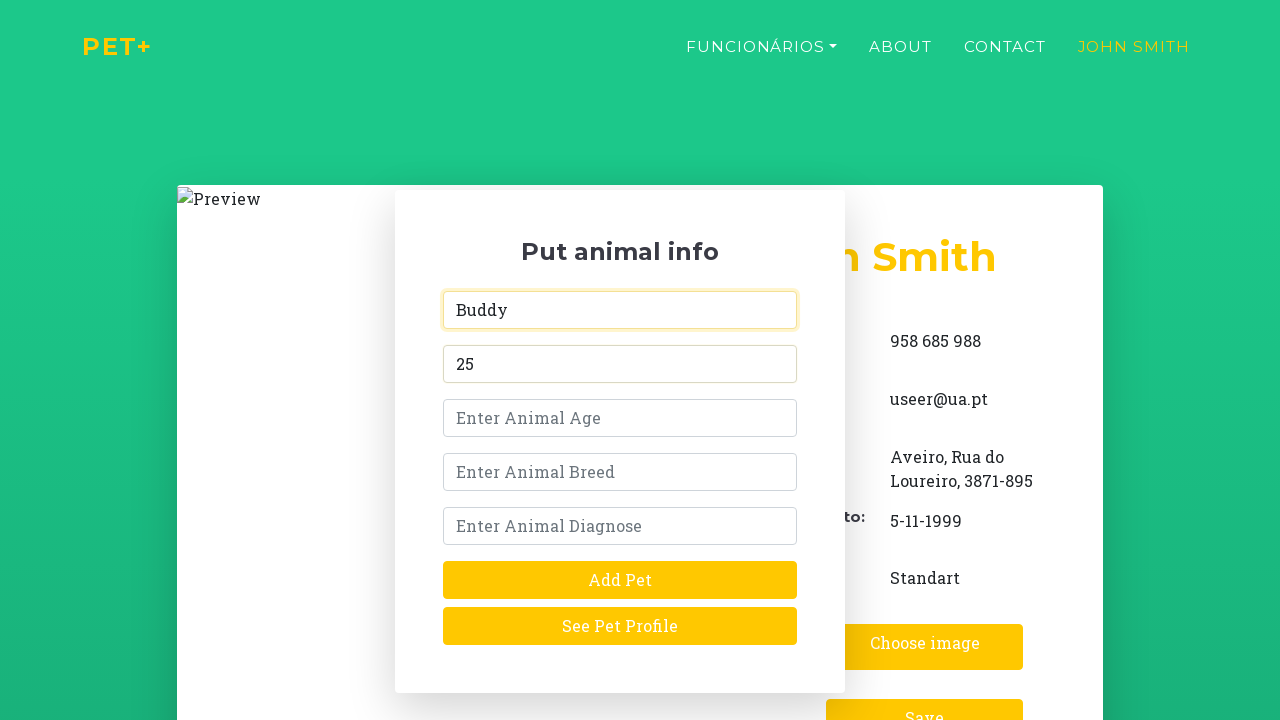

Entered pet age '3' in pet form on #aage
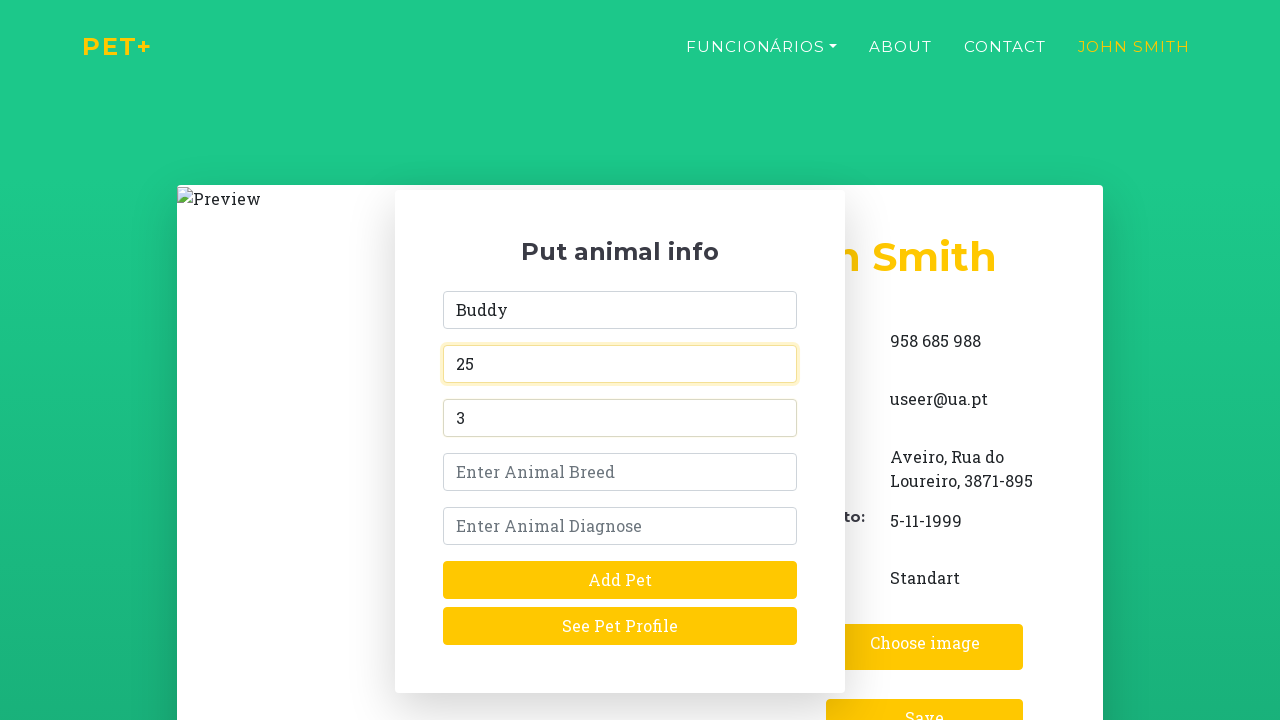

Entered pet breed 'Golden Retriever' in pet form on #araca
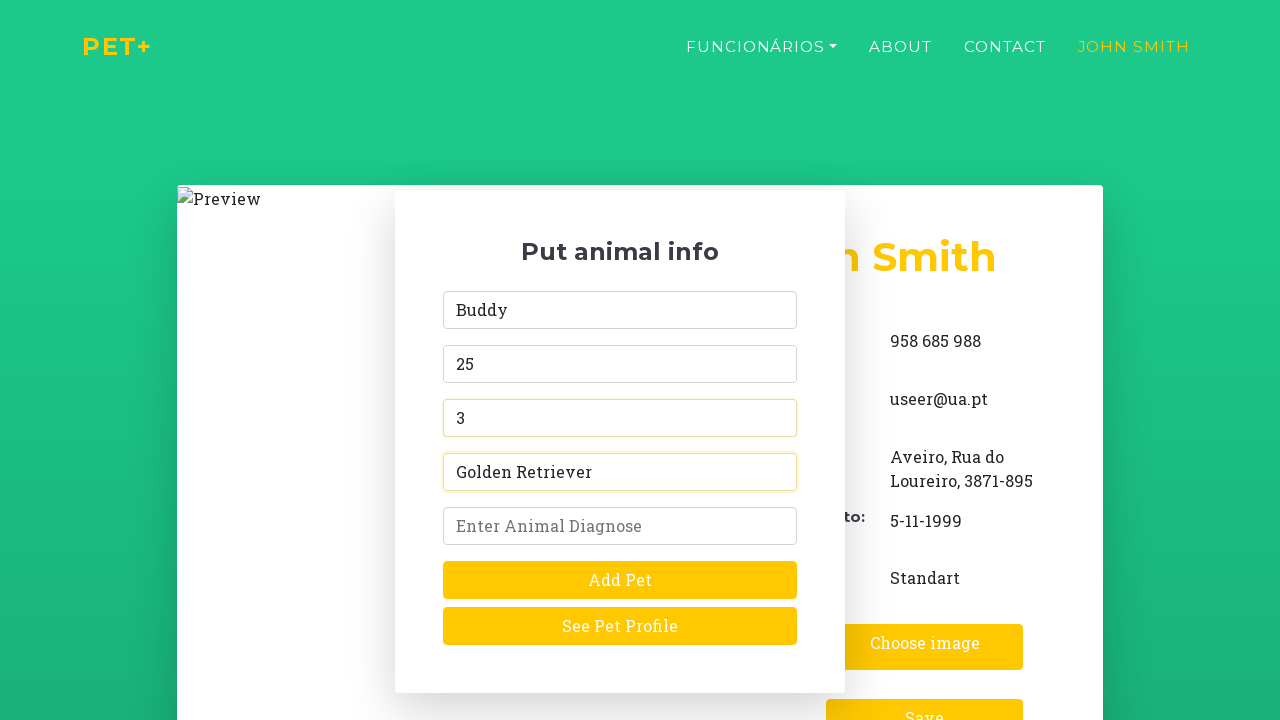

Entered pet diagnosis 'Regular checkup' in pet form on #adiagnose
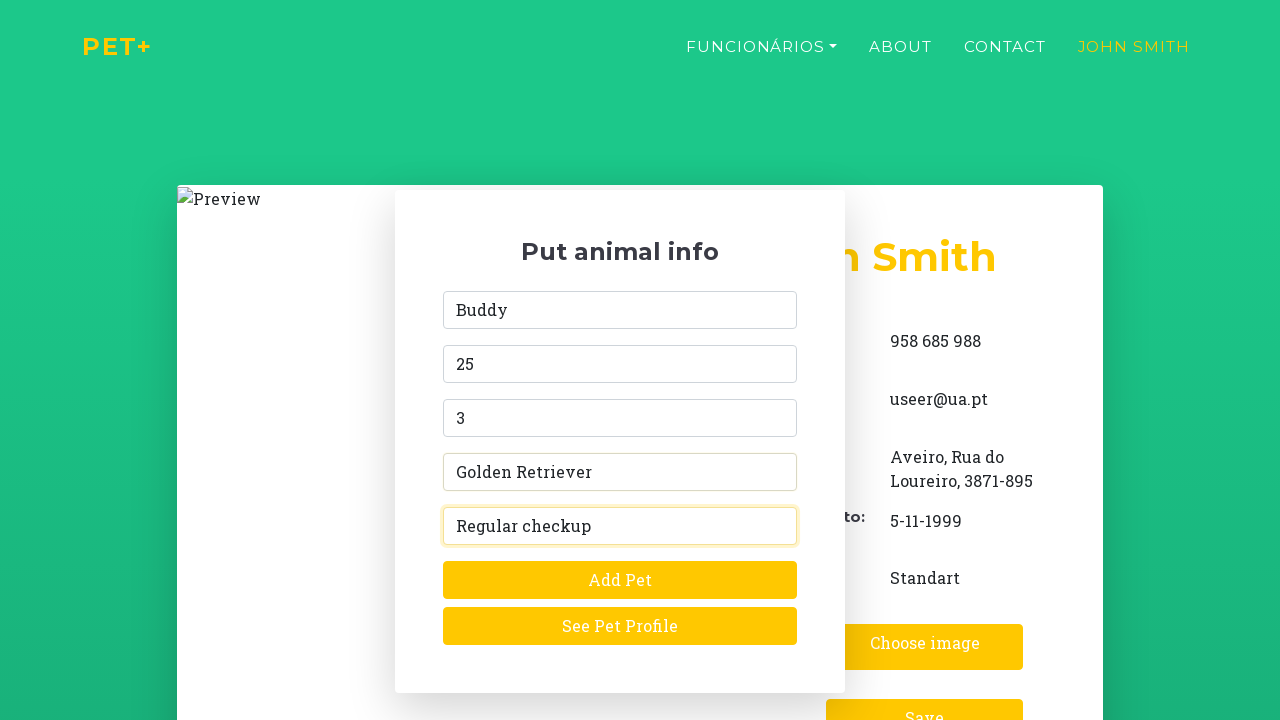

Submitted pet information form at (620, 626) on #btn-pet
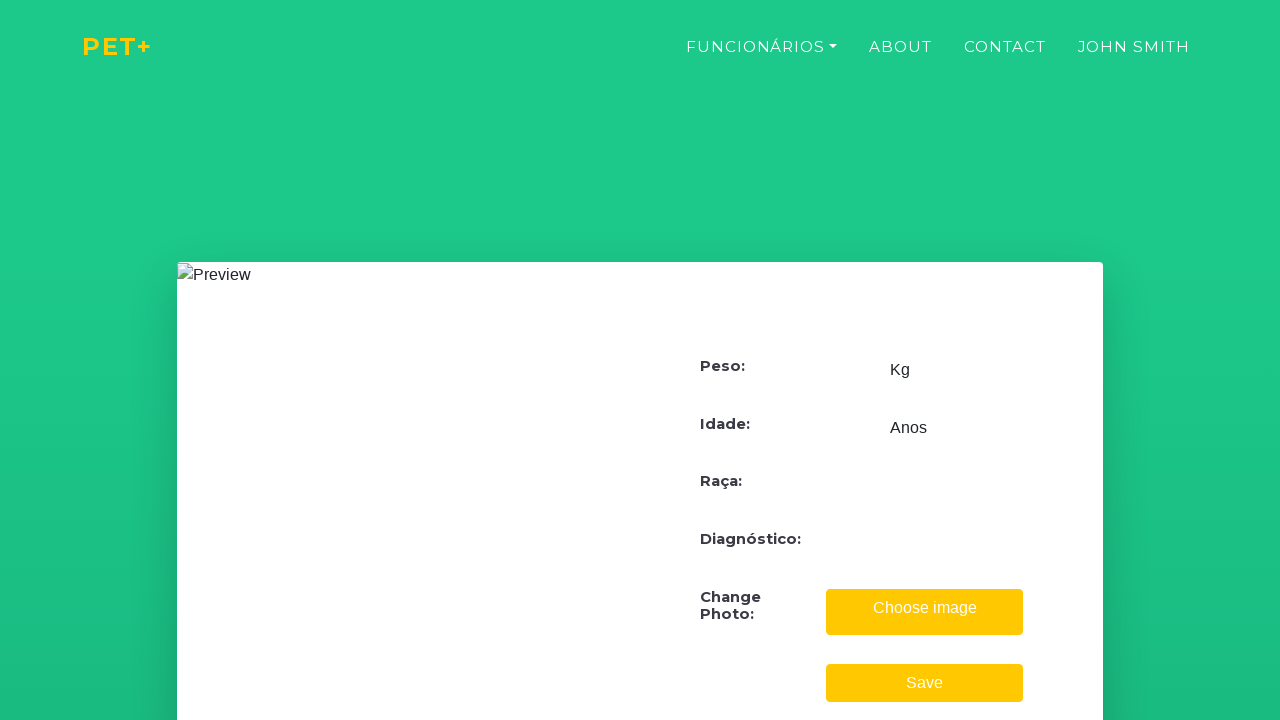

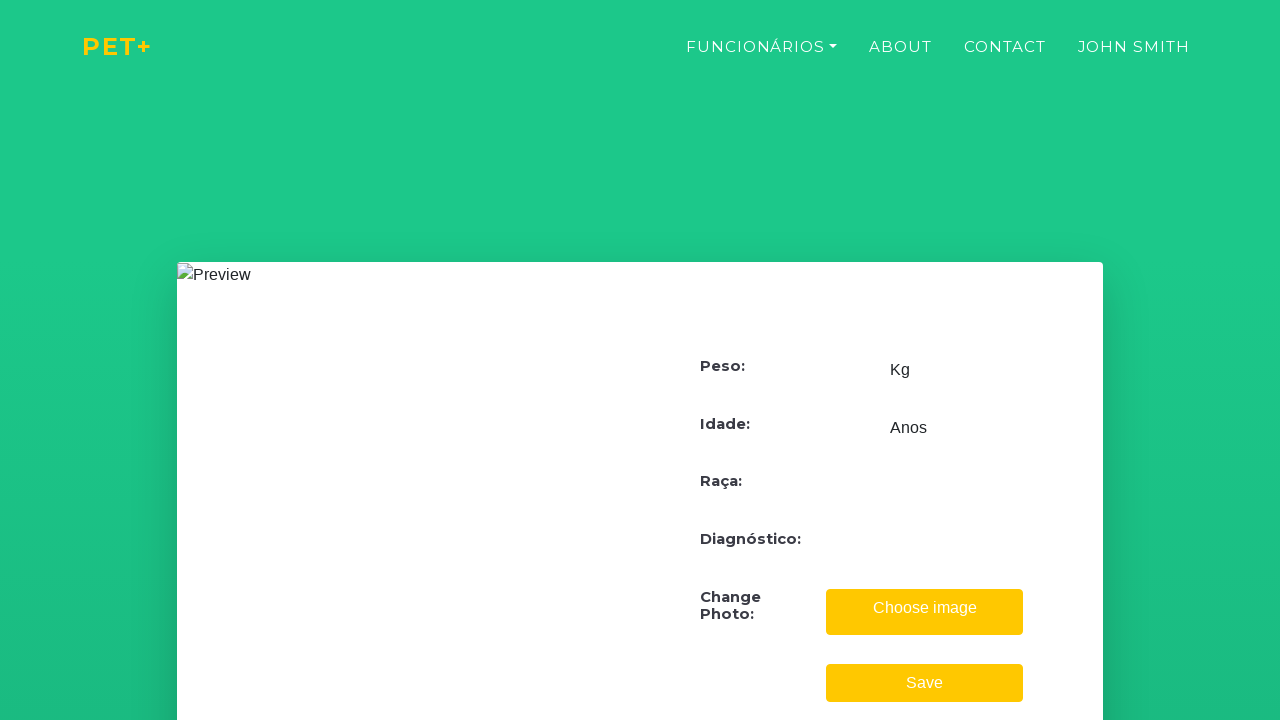